Tests JavaScript alert and confirm dialog handling by triggering alerts and interacting with them

Starting URL: https://rahulshettyacademy.com/AutomationPractice/

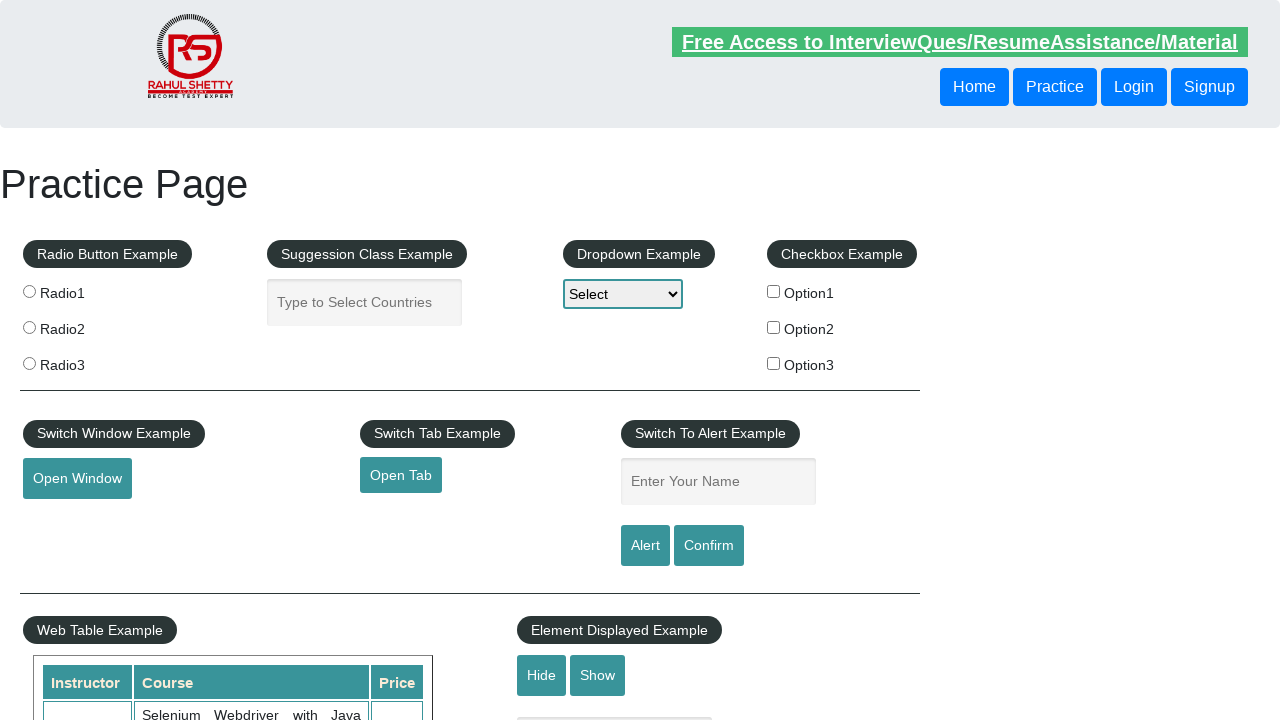

Filled name field with 'Akash Patel' on #name
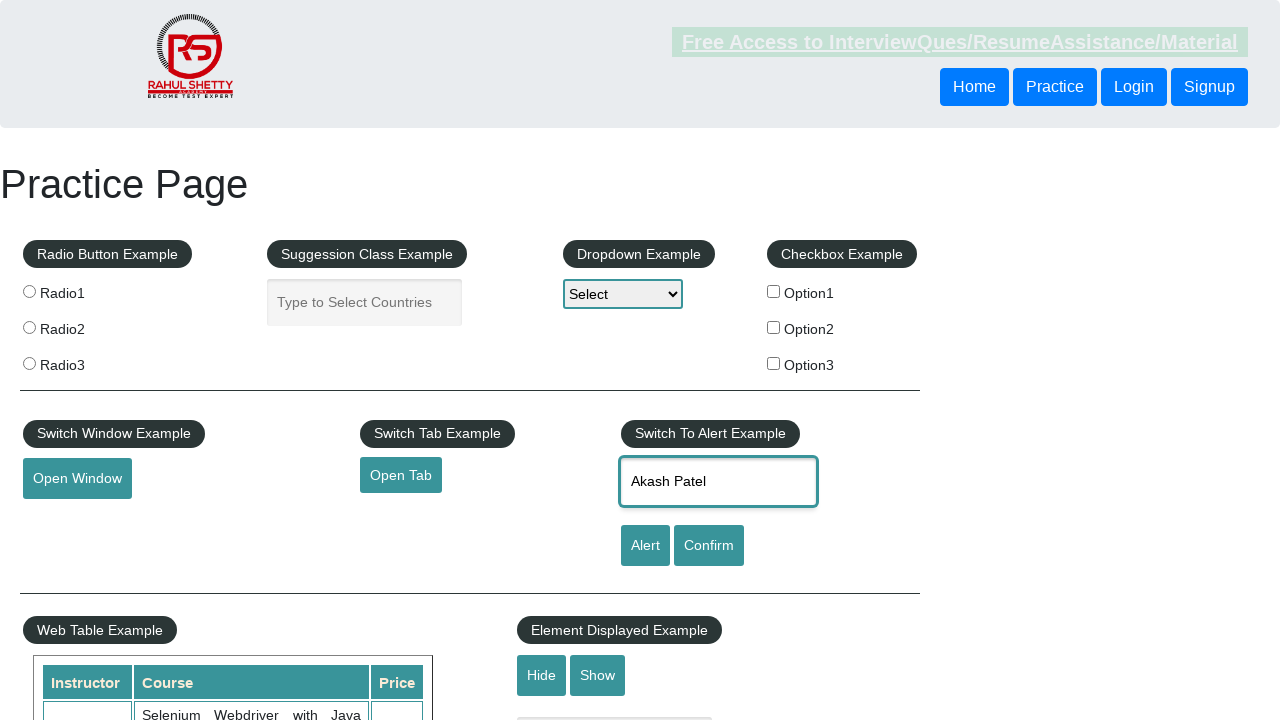

Clicked alert button to trigger JavaScript alert dialog at (645, 546) on #alertbtn
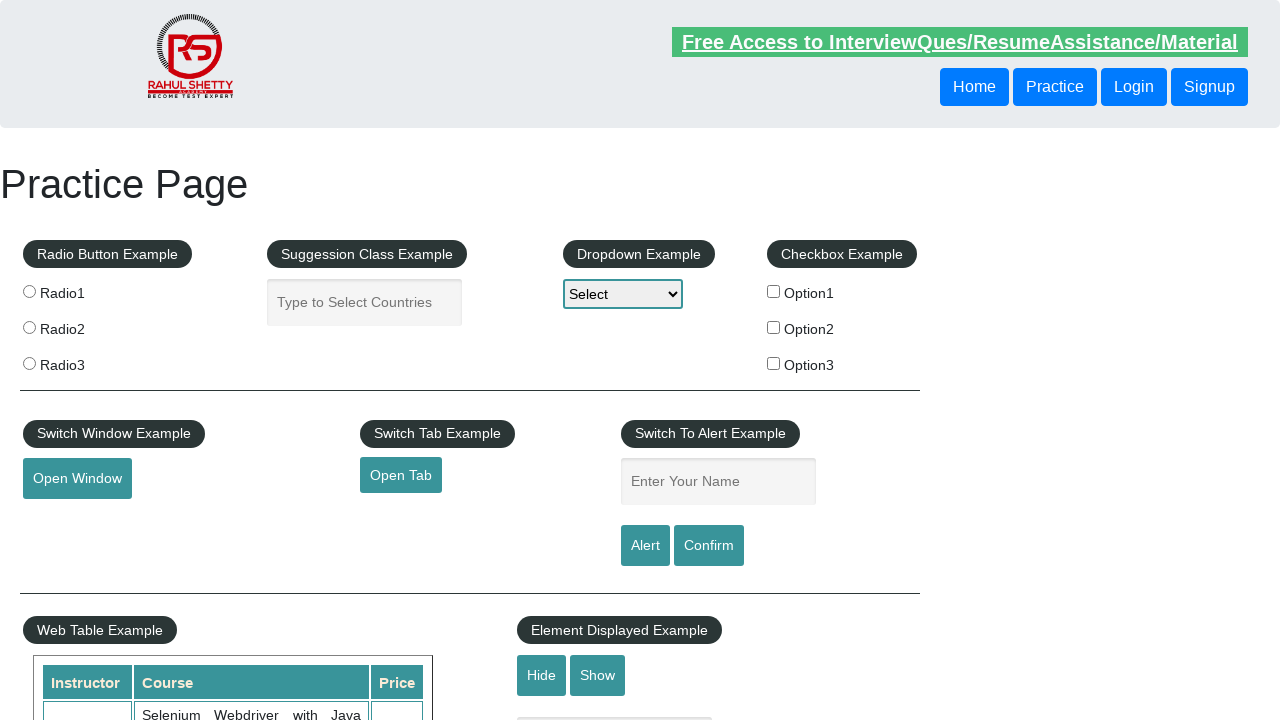

Set up dialog handler to accept alert
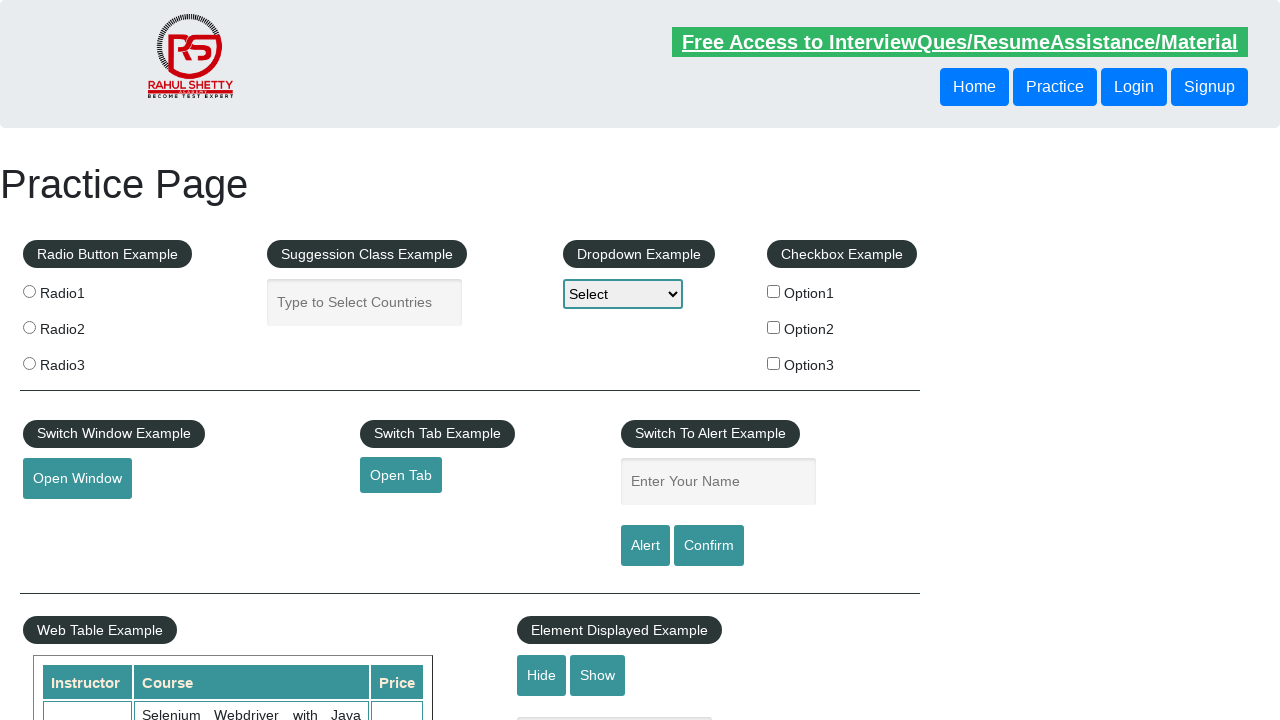

Clicked confirm button to trigger confirm dialog at (709, 546) on #confirmbtn
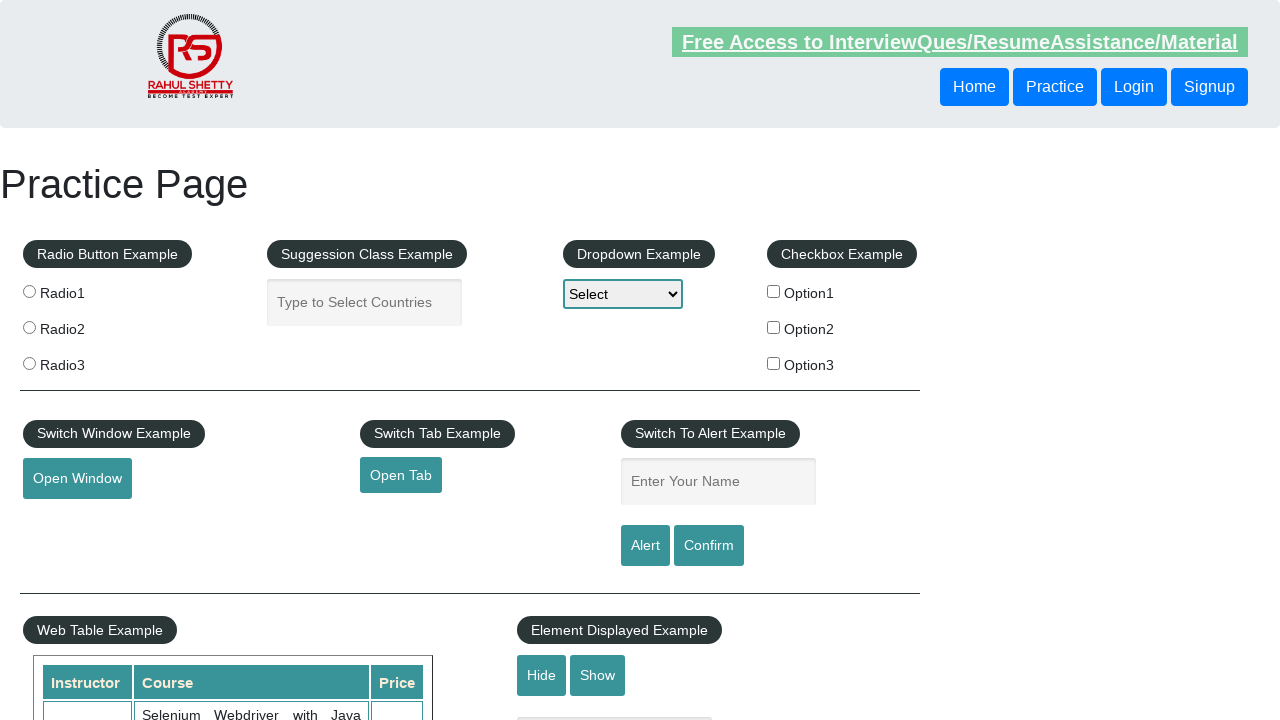

Set up one-time dialog handler to dismiss confirm dialog
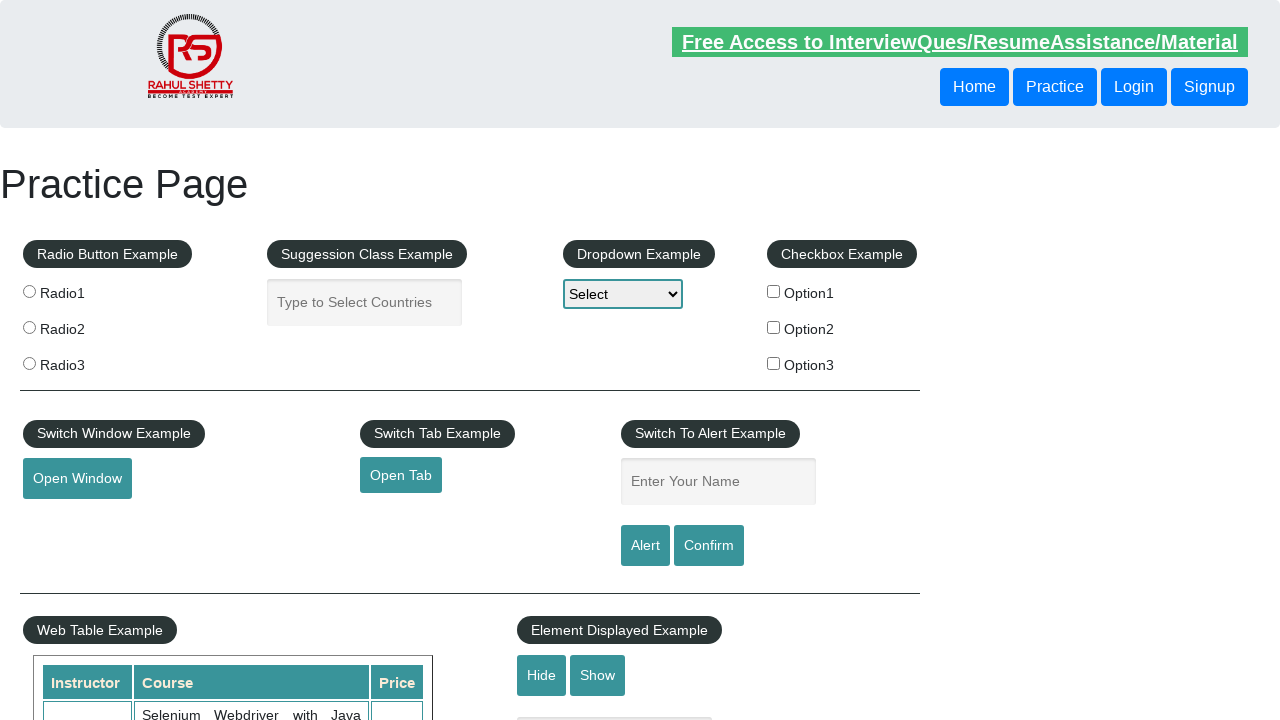

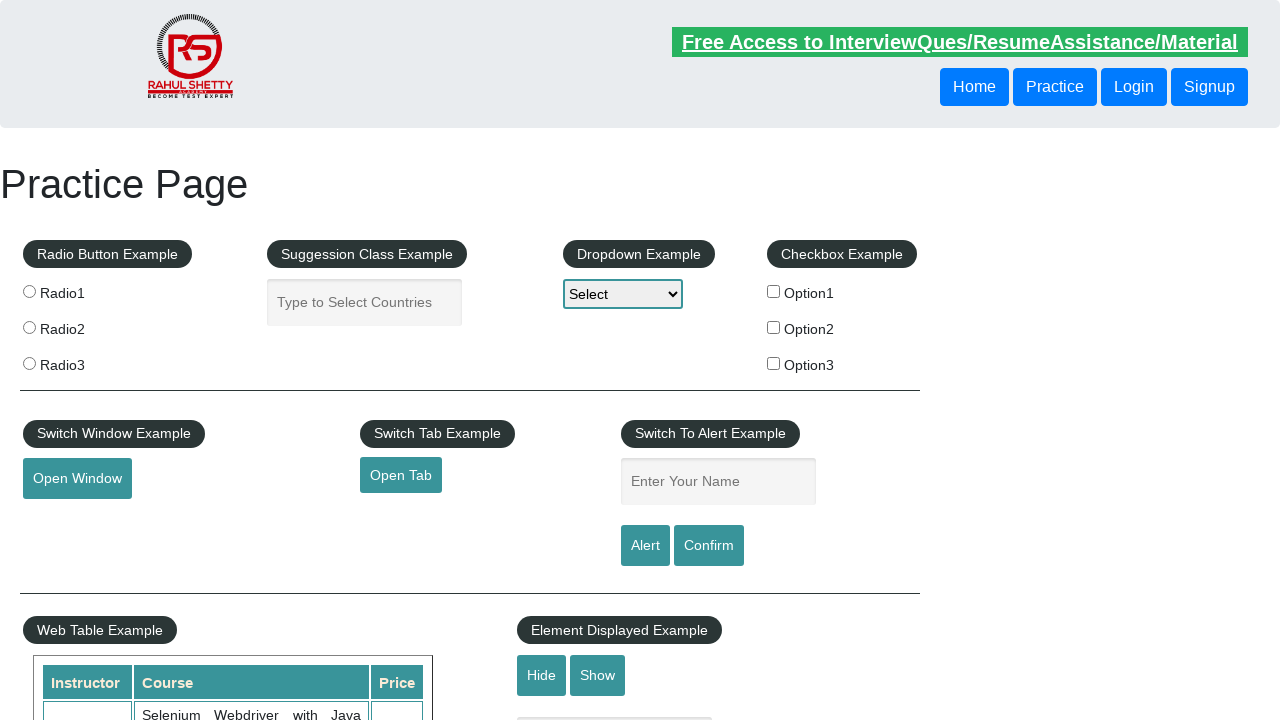